Tests the search functionality by searching for a programming language by name and verifying that search results contain the searched term

Starting URL: https://www.99-bottles-of-beer.net/

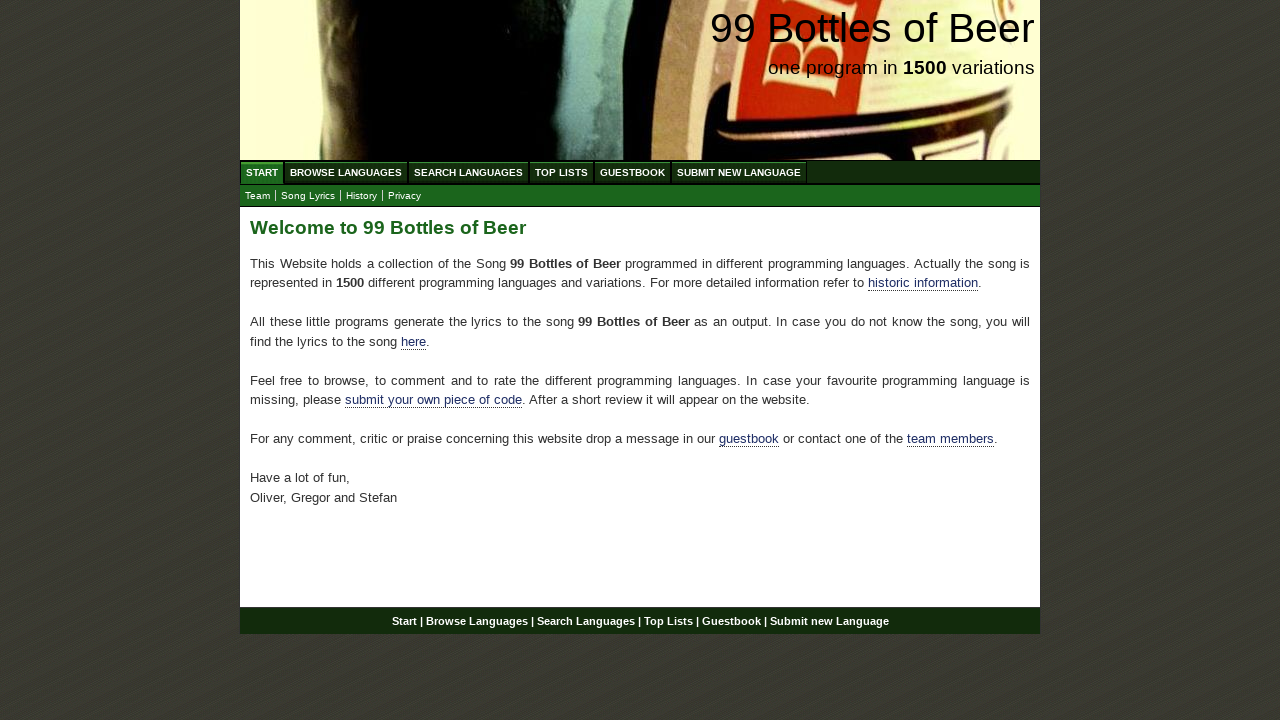

Clicked on Search Languages menu item at (468, 172) on xpath=//ul[@id='menu']/li/a[@href='/search.html']
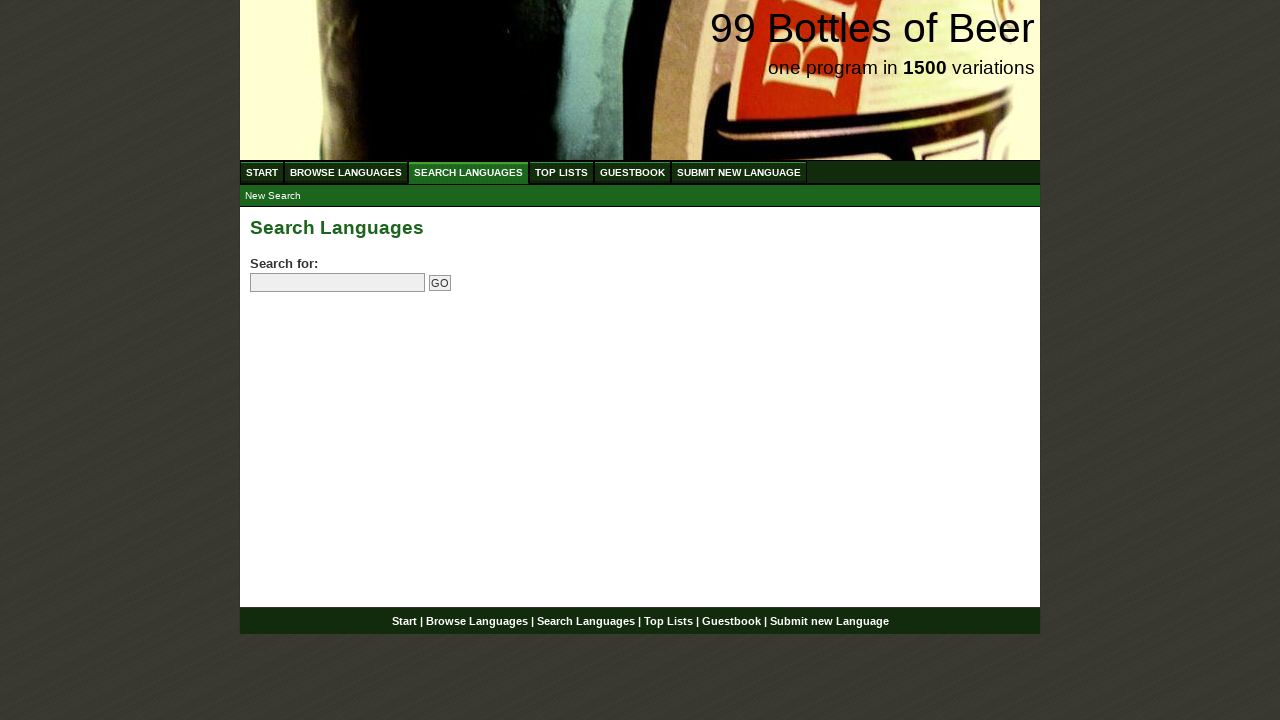

Clicked on search field at (338, 283) on input[name='search']
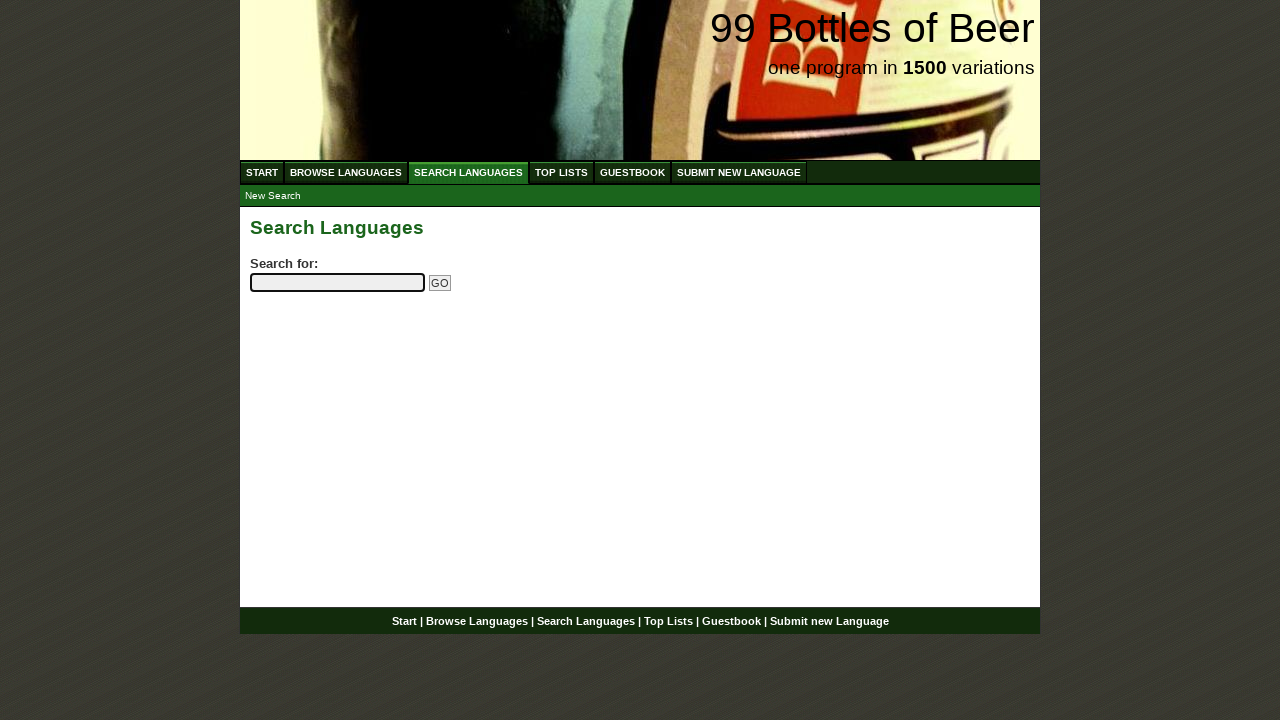

Entered 'python' in search field on input[name='search']
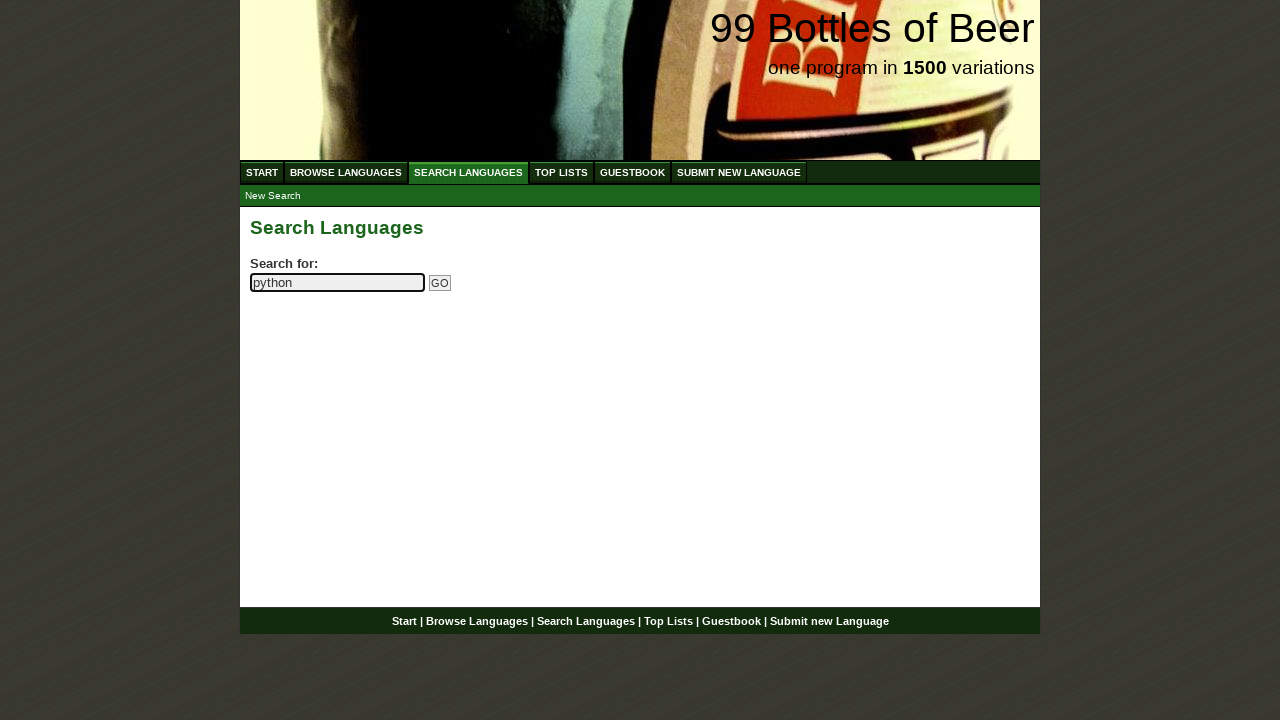

Clicked the Go button to submit search at (440, 283) on input[name='submitsearch']
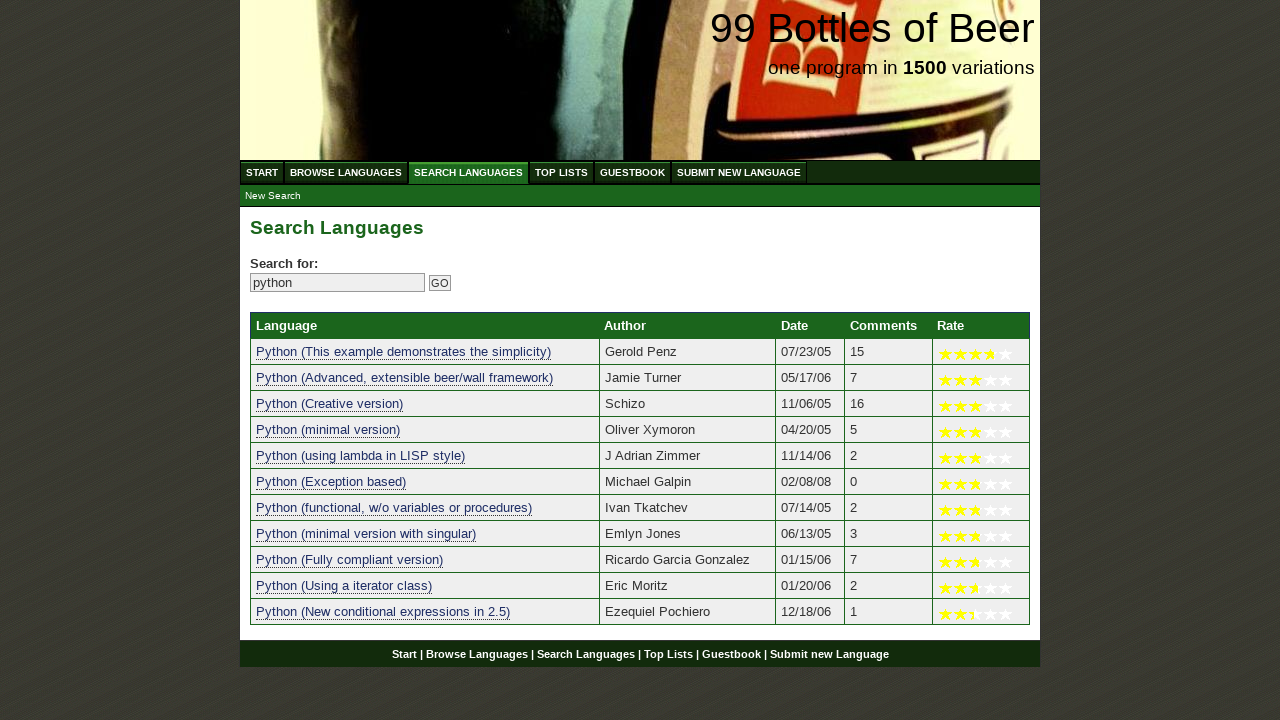

Search results table loaded successfully
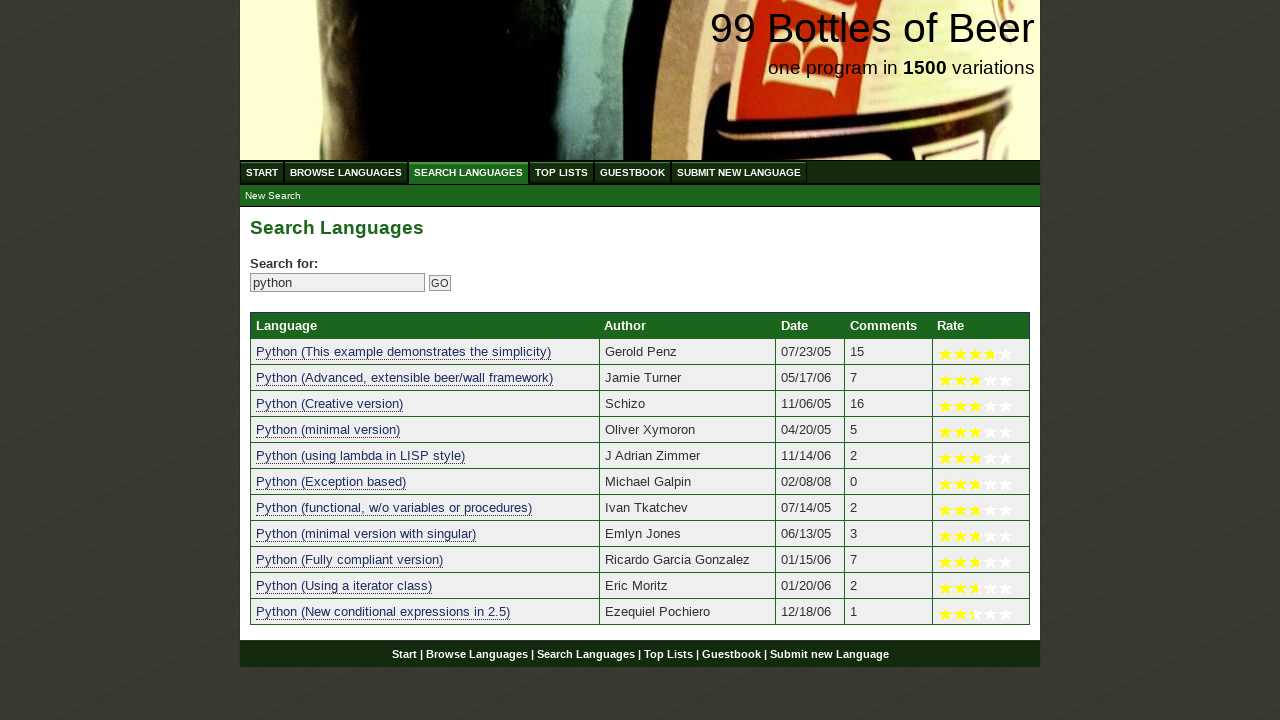

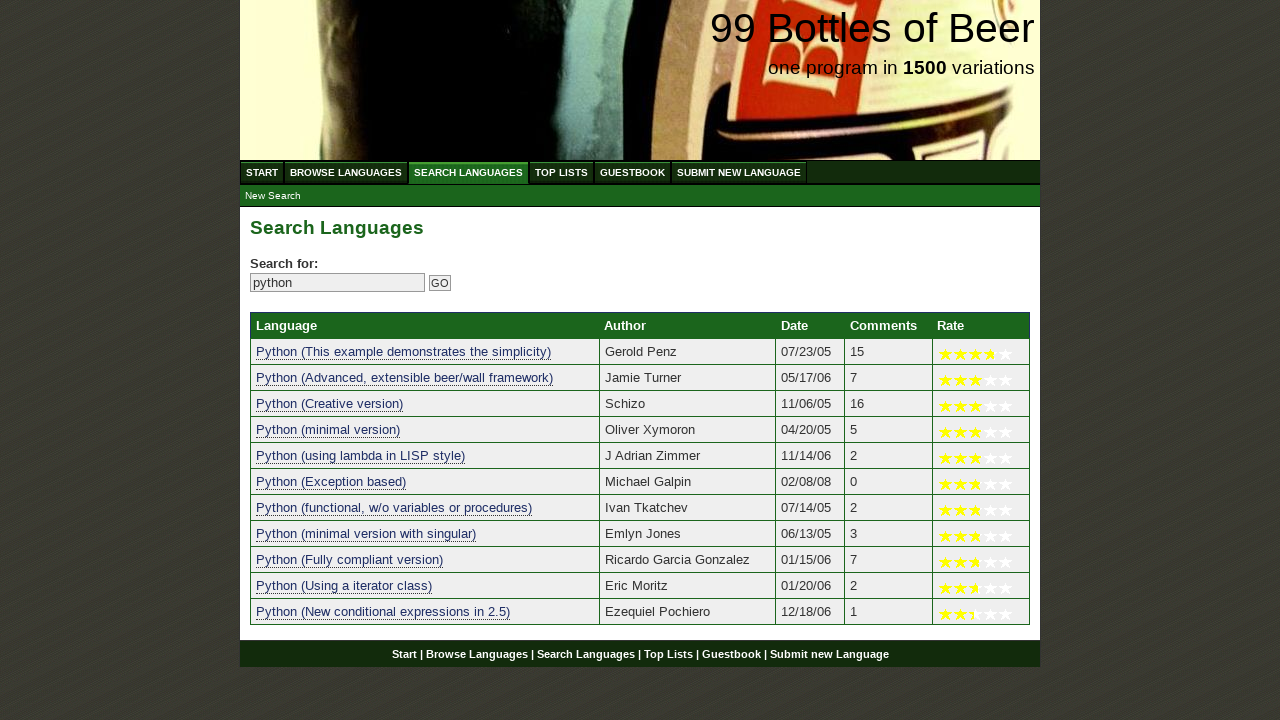